Tests handling multiple browser windows by clicking on TimeTable/Track link, opening All Services page in a new window, switching between windows, and returning to the home page.

Starting URL: https://www.apsrtconline.in/

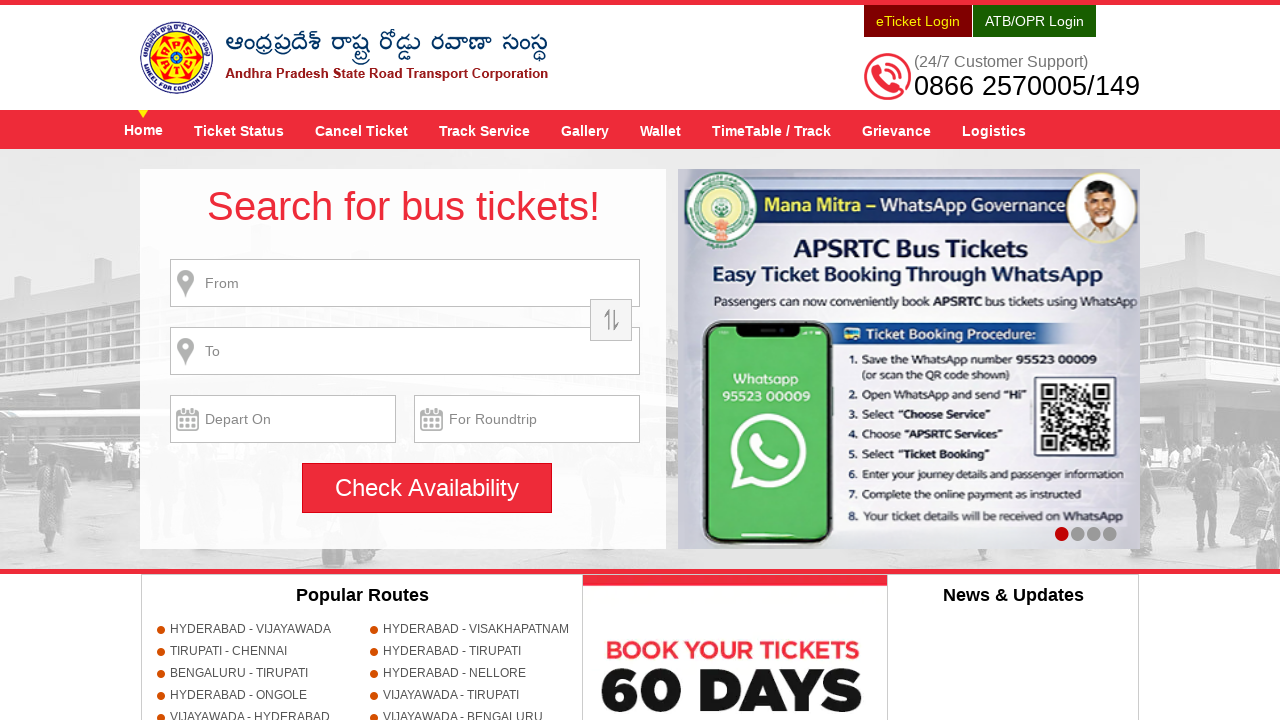

Clicked on TimeTable/Track link at (772, 130) on a[title='TimeTable / Track']
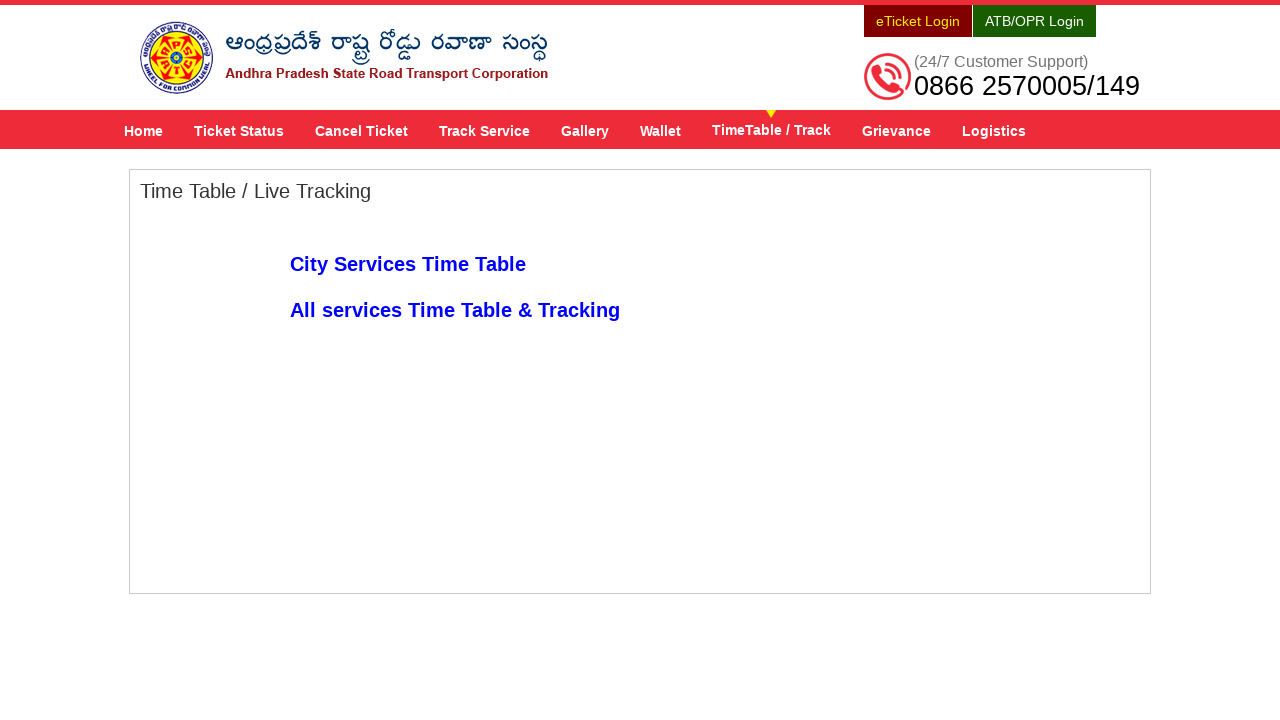

Clicked on All services Time Table & Tracking link to open new window at (455, 310) on a:text('All services Time Table & Tracking')
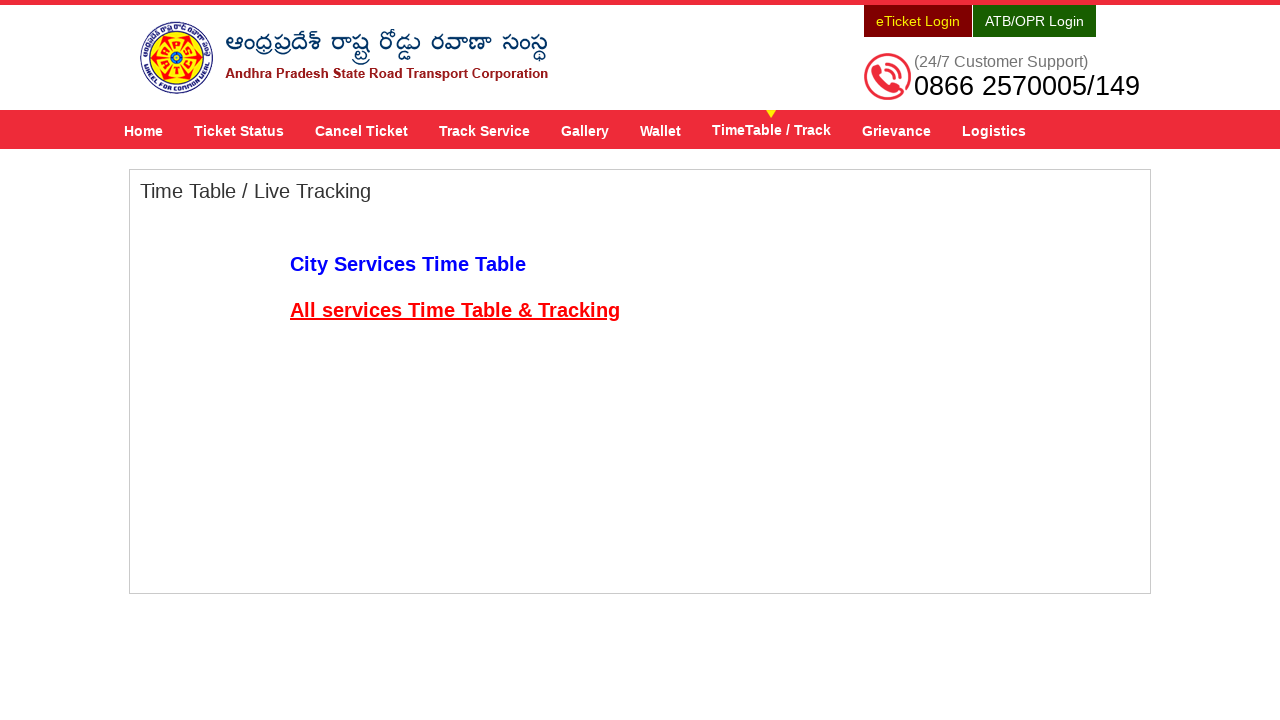

New window loaded and ready
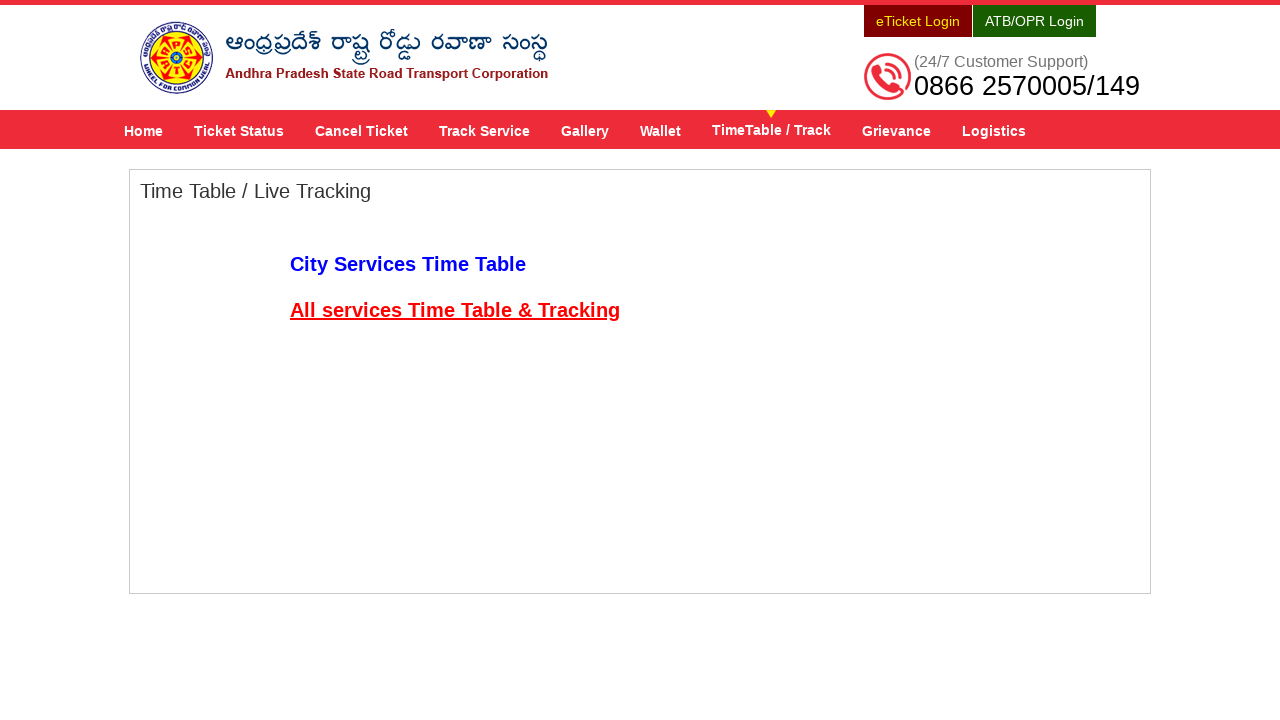

Closed the new window
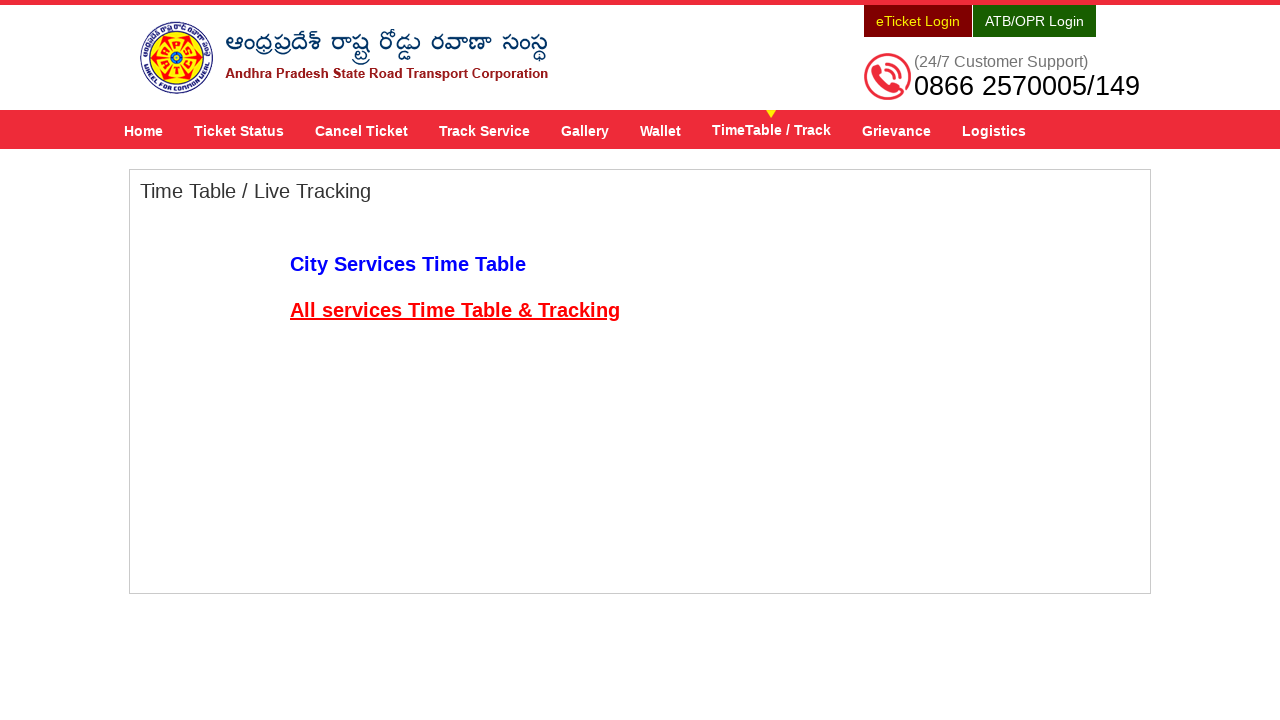

Clicked Home link to return to home page at (144, 130) on a[title='Home']
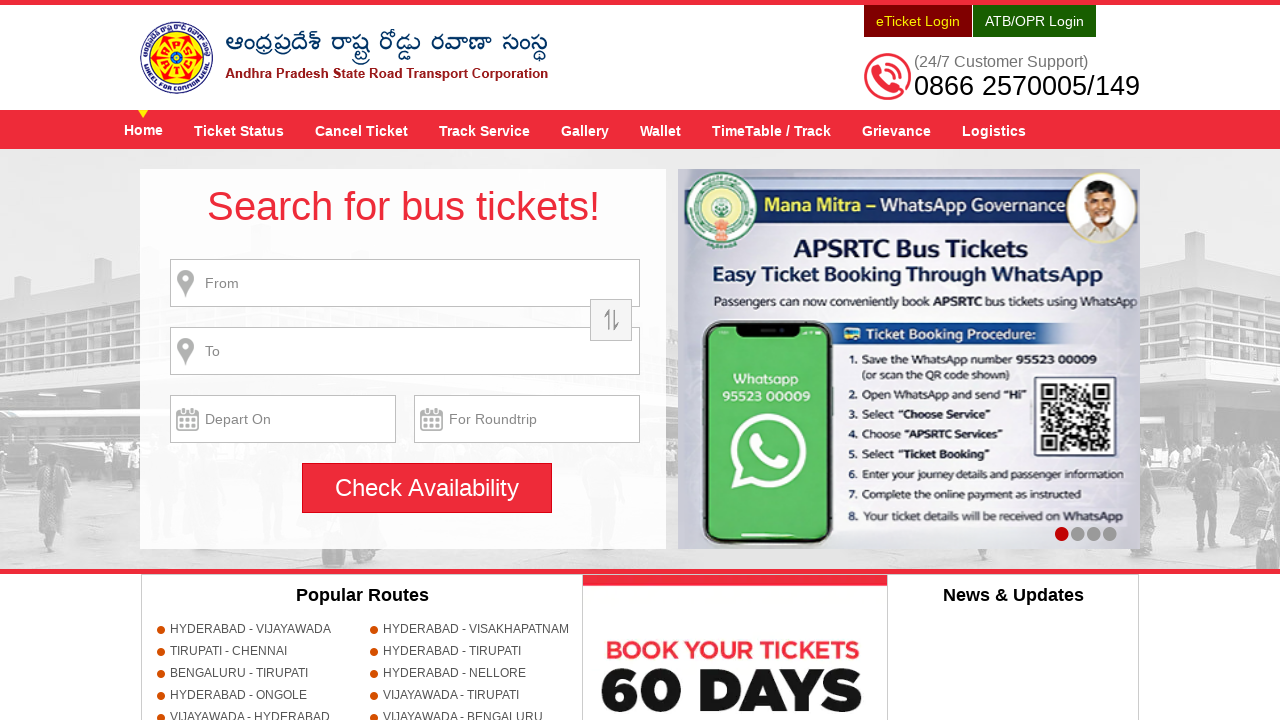

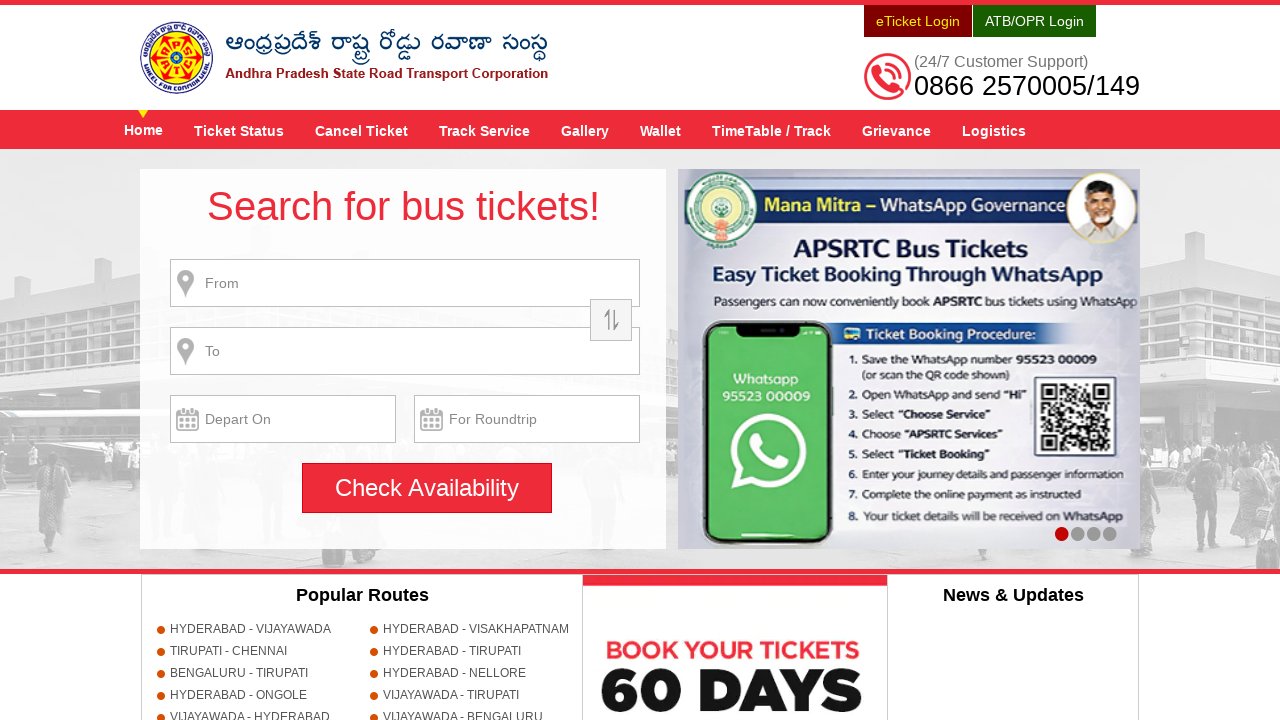